Tests clearing the complete state of all items by toggling the mark all checkbox

Starting URL: https://demo.playwright.dev/todomvc

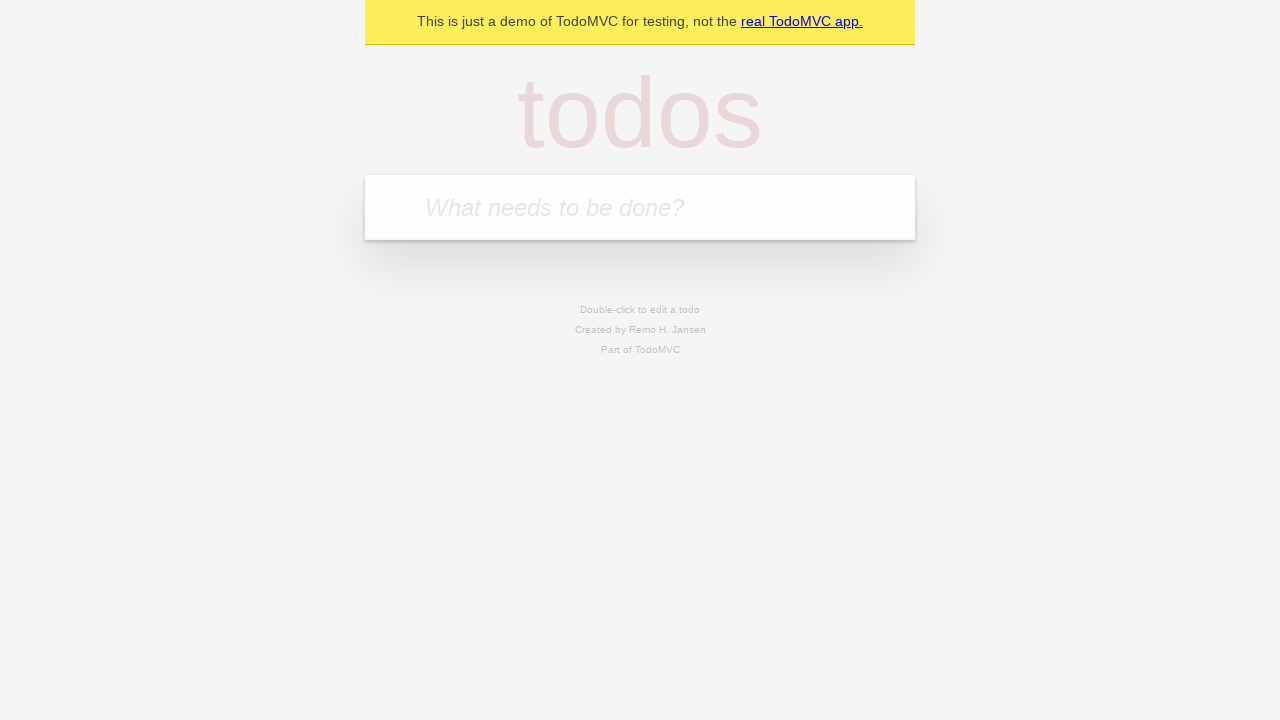

Filled todo input with 'buy some cheese' on internal:attr=[placeholder="What needs to be done?"i]
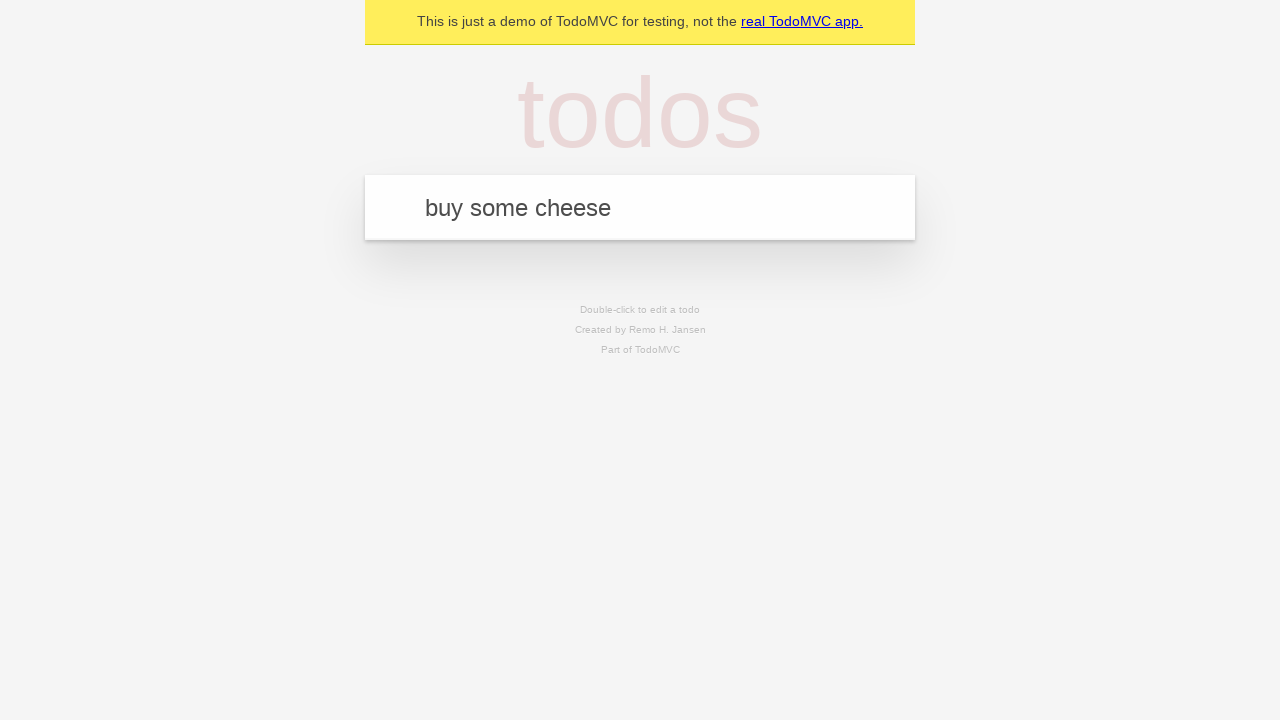

Pressed Enter to add first todo on internal:attr=[placeholder="What needs to be done?"i]
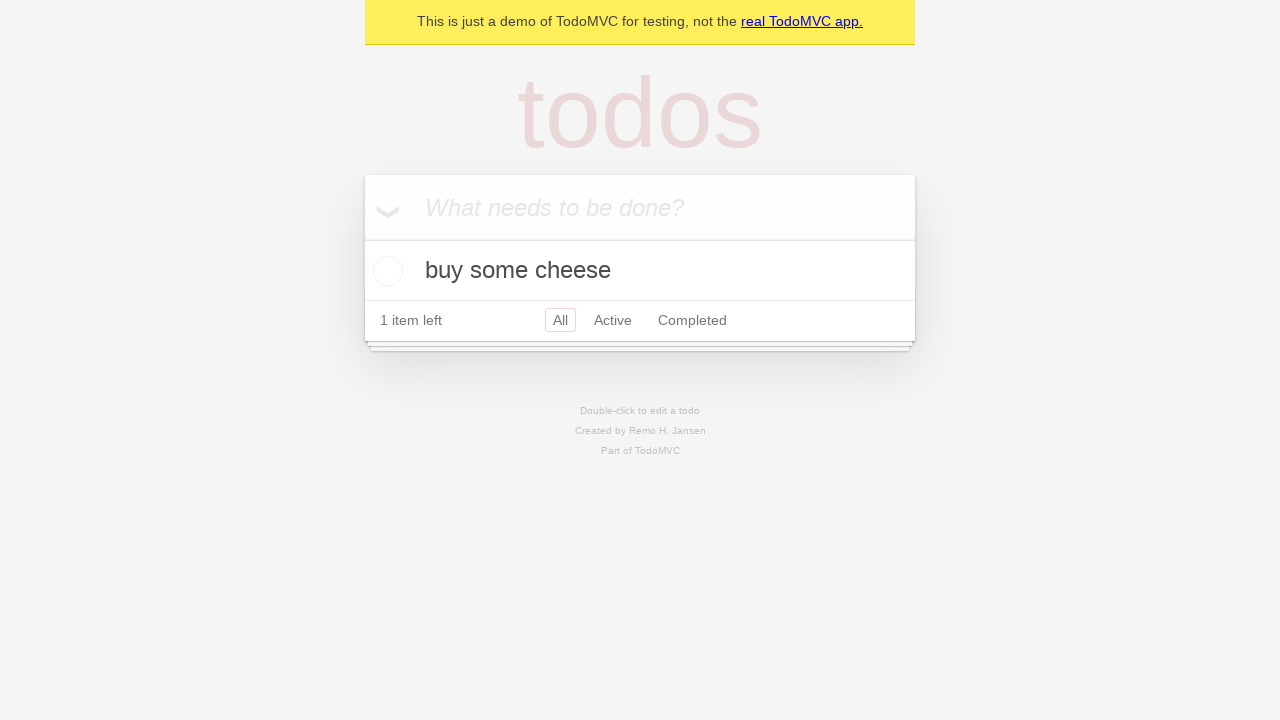

Filled todo input with 'feed the cat' on internal:attr=[placeholder="What needs to be done?"i]
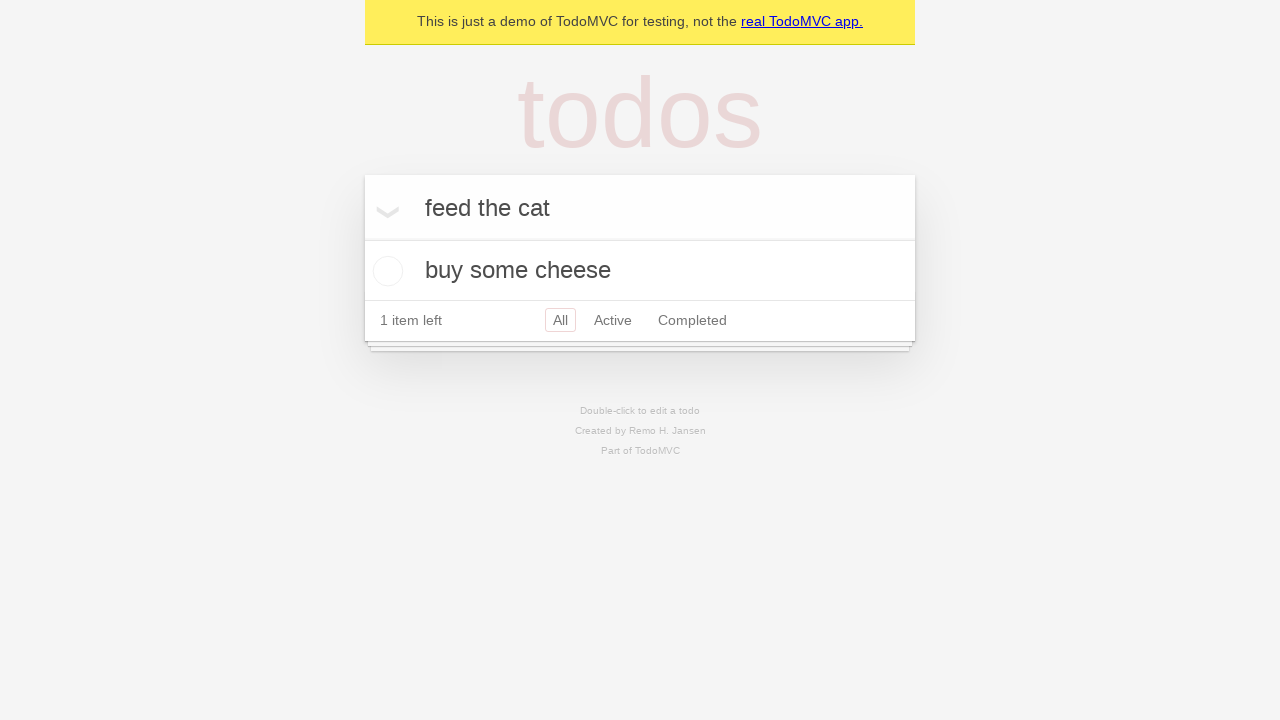

Pressed Enter to add second todo on internal:attr=[placeholder="What needs to be done?"i]
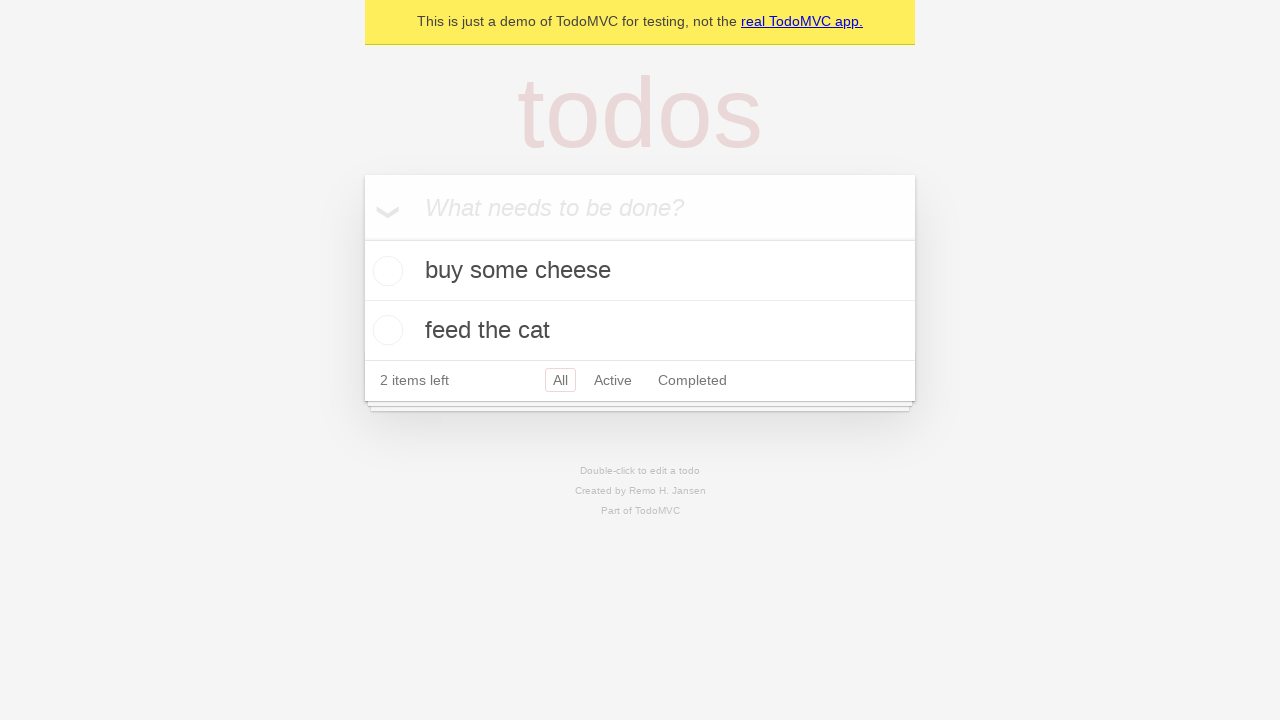

Filled todo input with 'book a doctors appointment' on internal:attr=[placeholder="What needs to be done?"i]
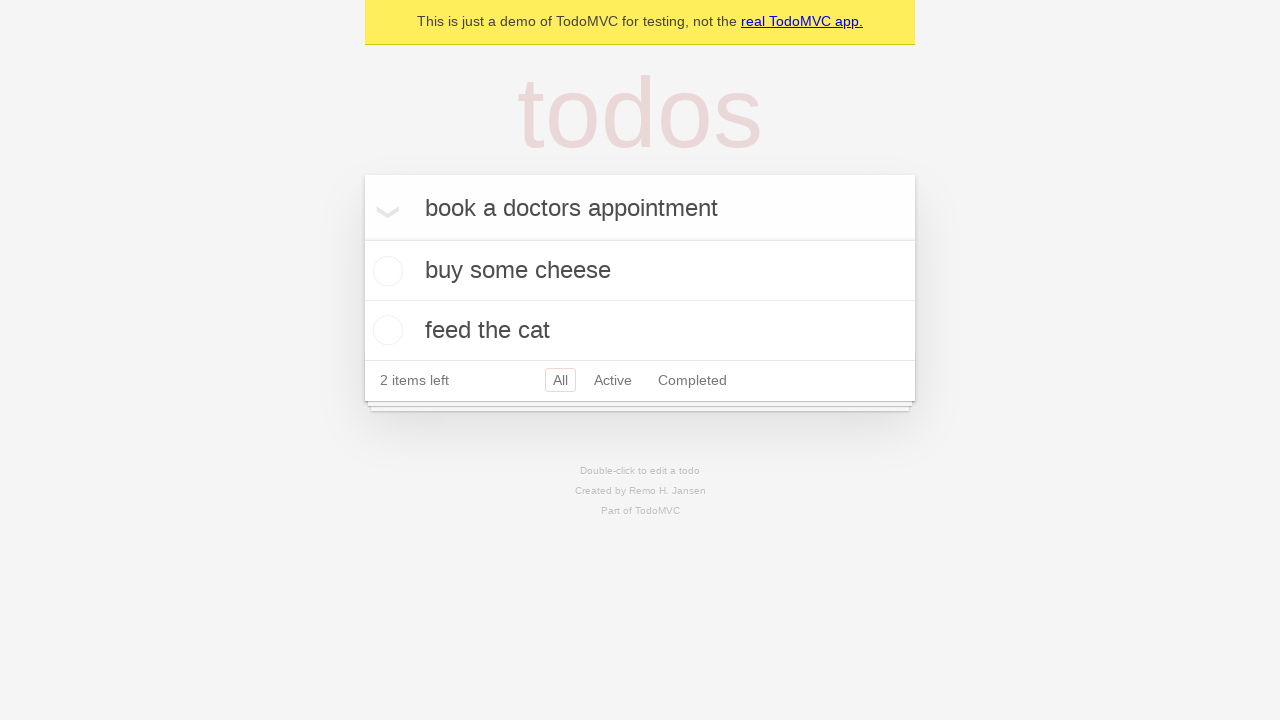

Pressed Enter to add third todo on internal:attr=[placeholder="What needs to be done?"i]
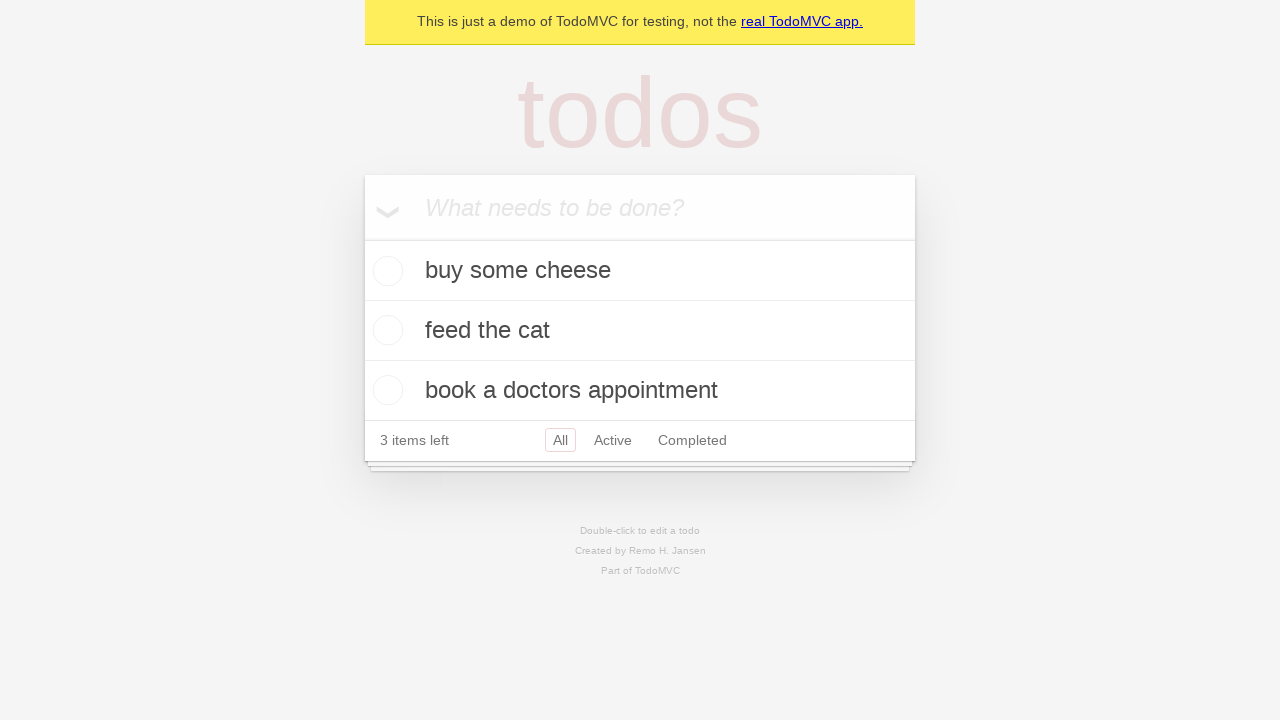

Checked 'Mark all as complete' checkbox to mark all todos as complete at (362, 238) on internal:label="Mark all as complete"i
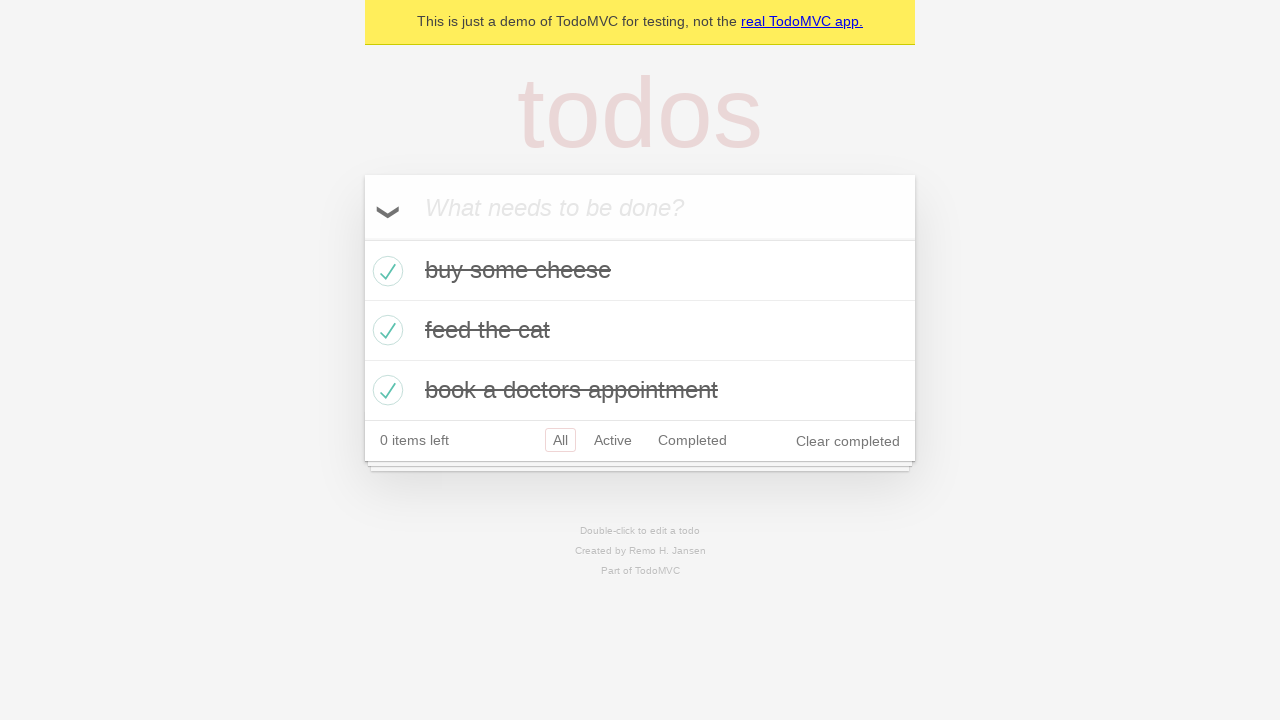

Unchecked 'Mark all as complete' checkbox to clear complete state of all todos at (362, 238) on internal:label="Mark all as complete"i
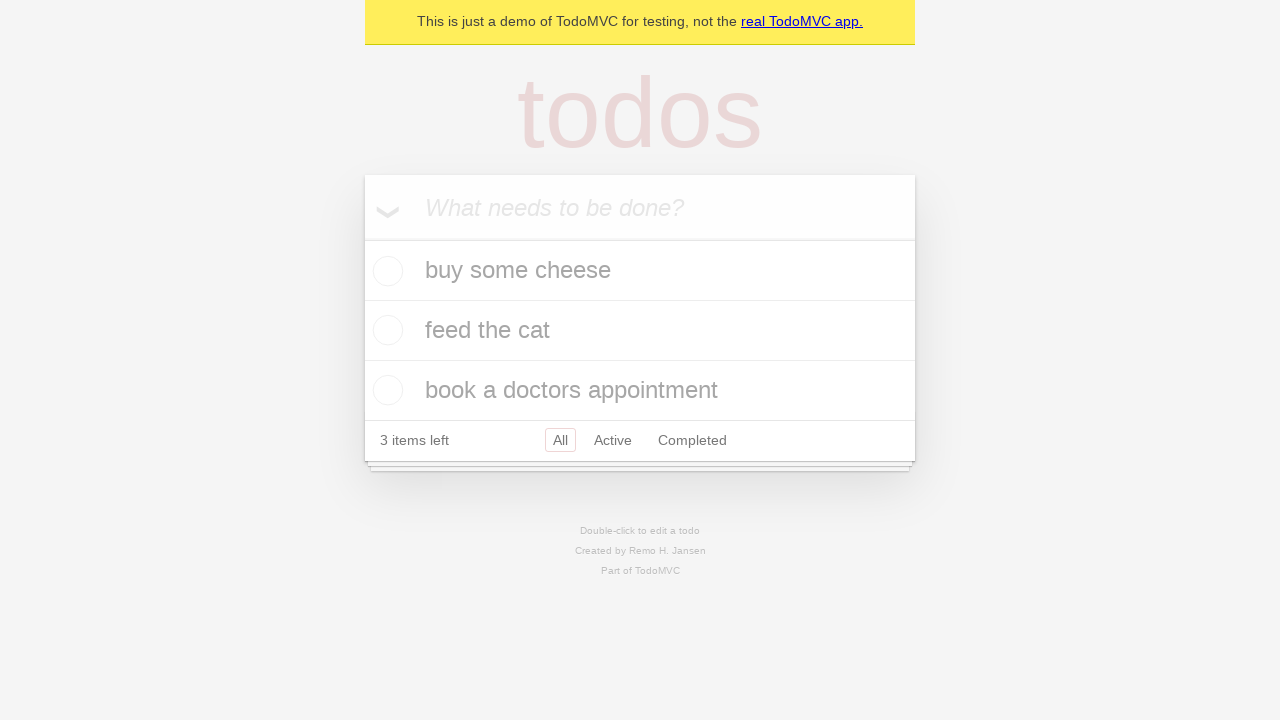

Waited for todo items to be present in the DOM
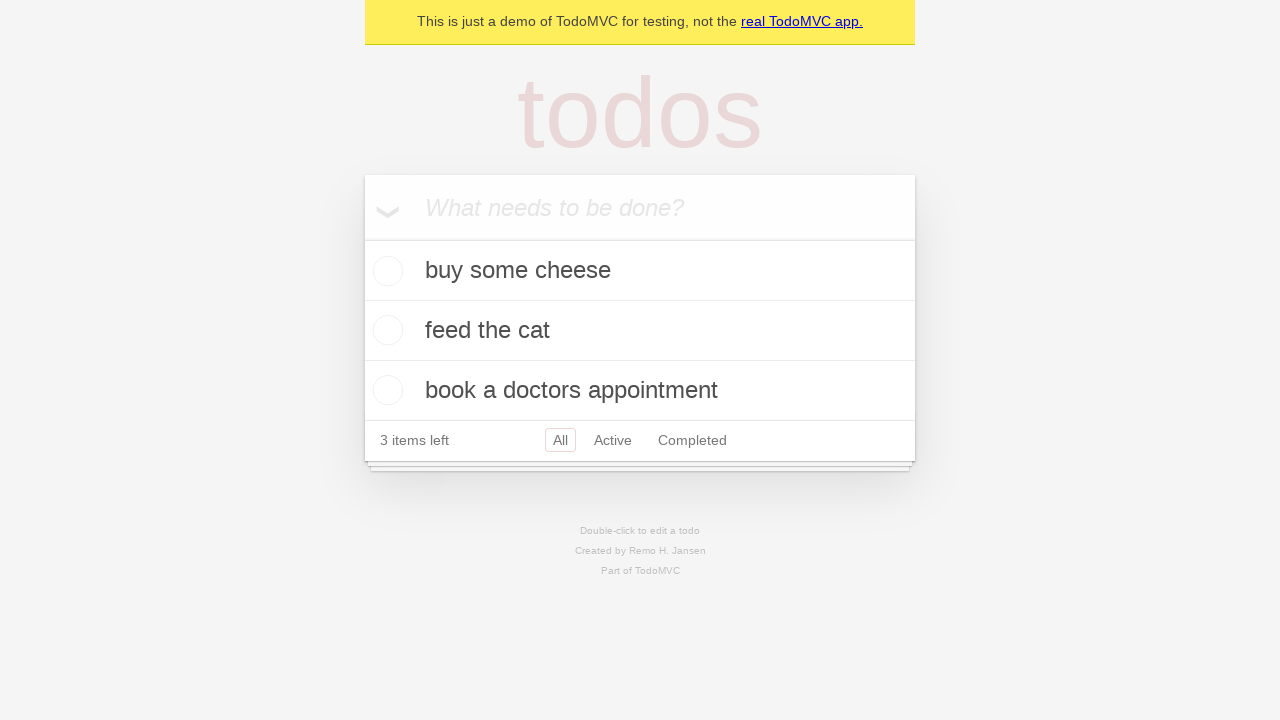

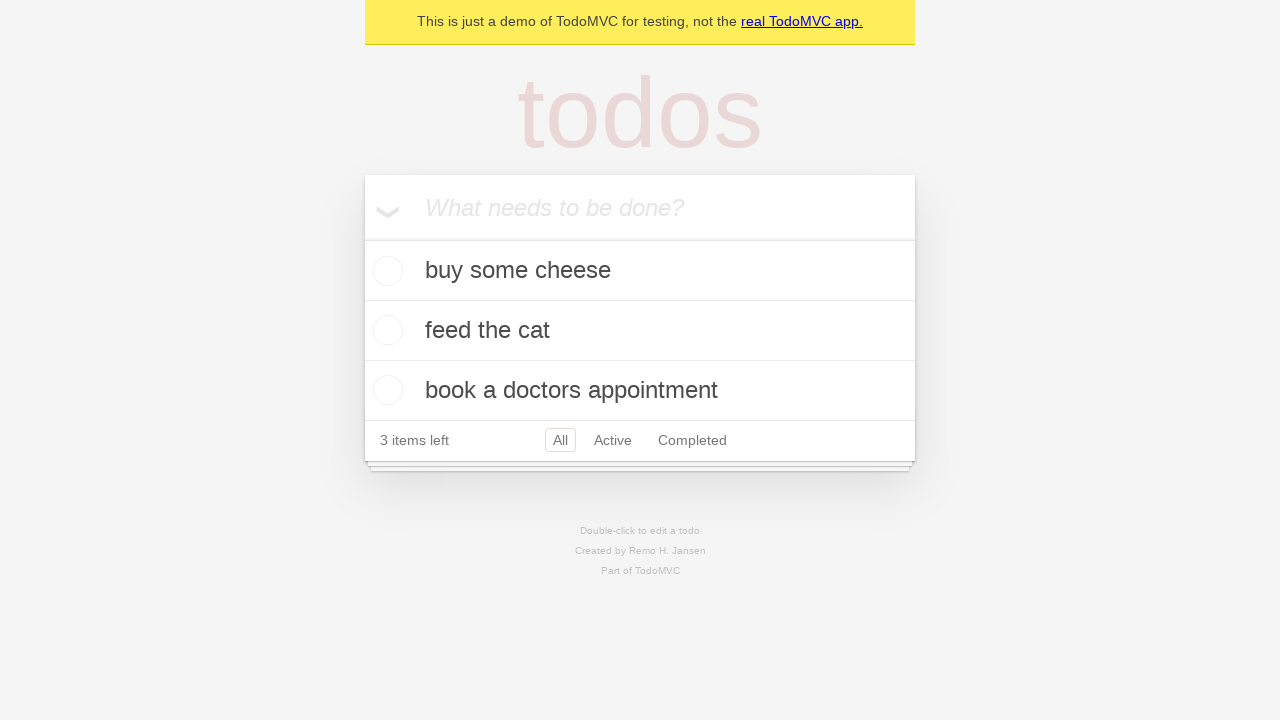